Tests link counting in different sections of the page and opens multiple links in new tabs using keyboard shortcuts

Starting URL: https://rahulshettyacademy.com/AutomationPractice/

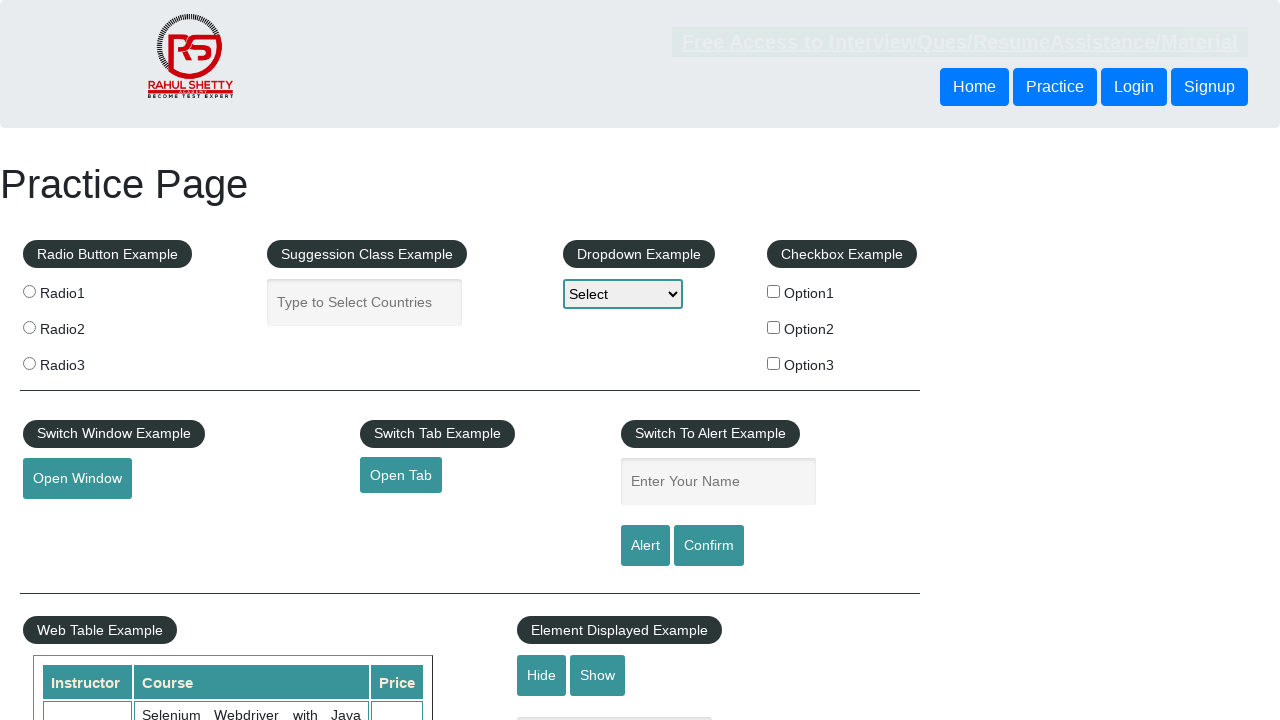

Located all links on page - found 27 total links
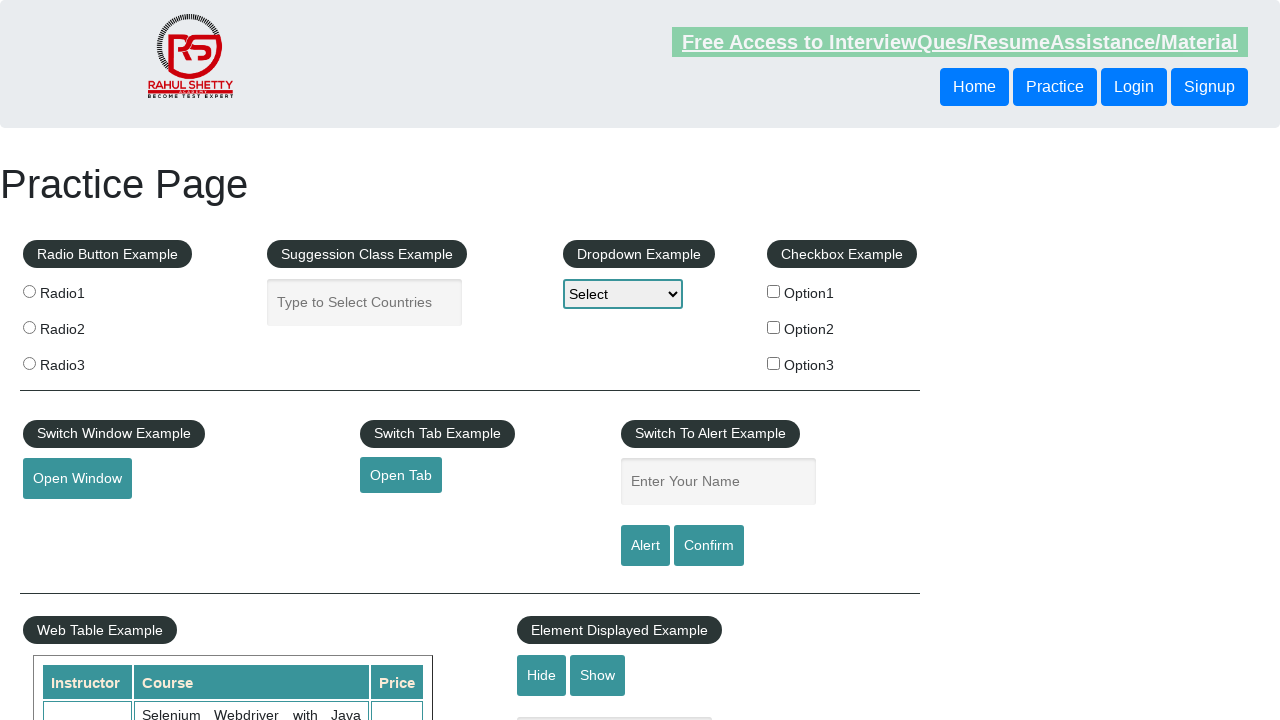

Located footer section (#gf-BIG)
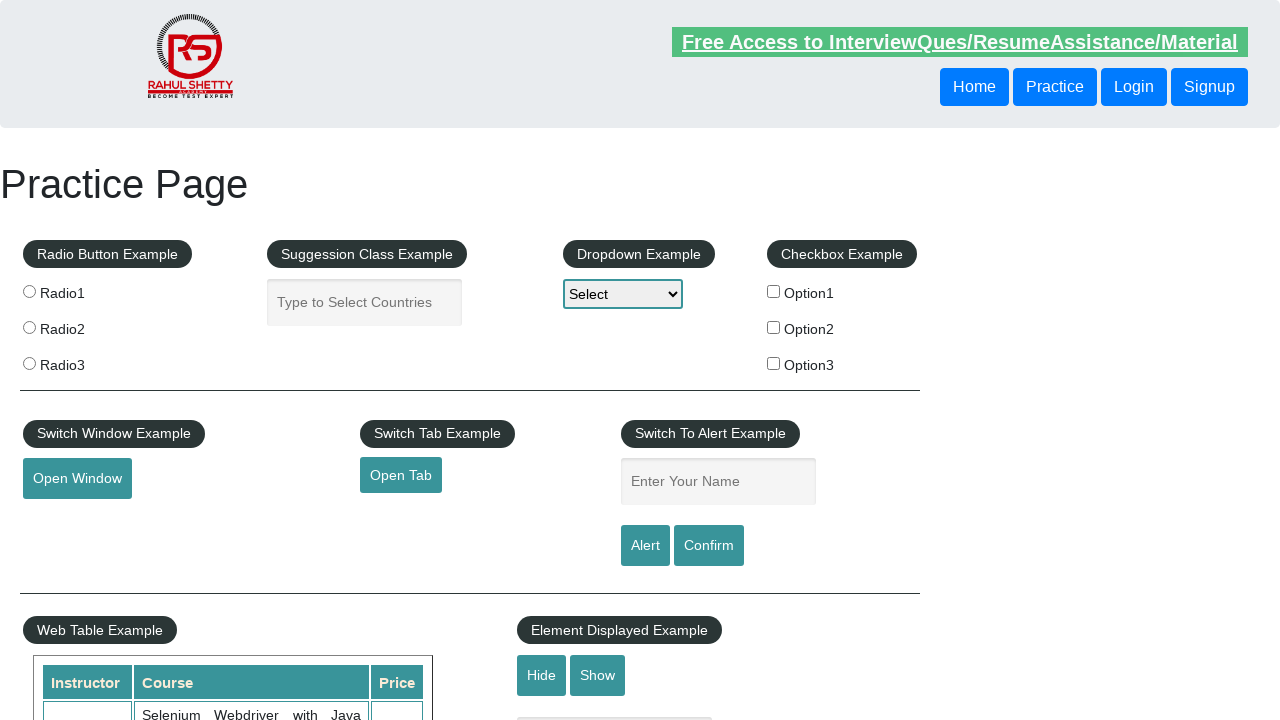

Found 20 links in footer section
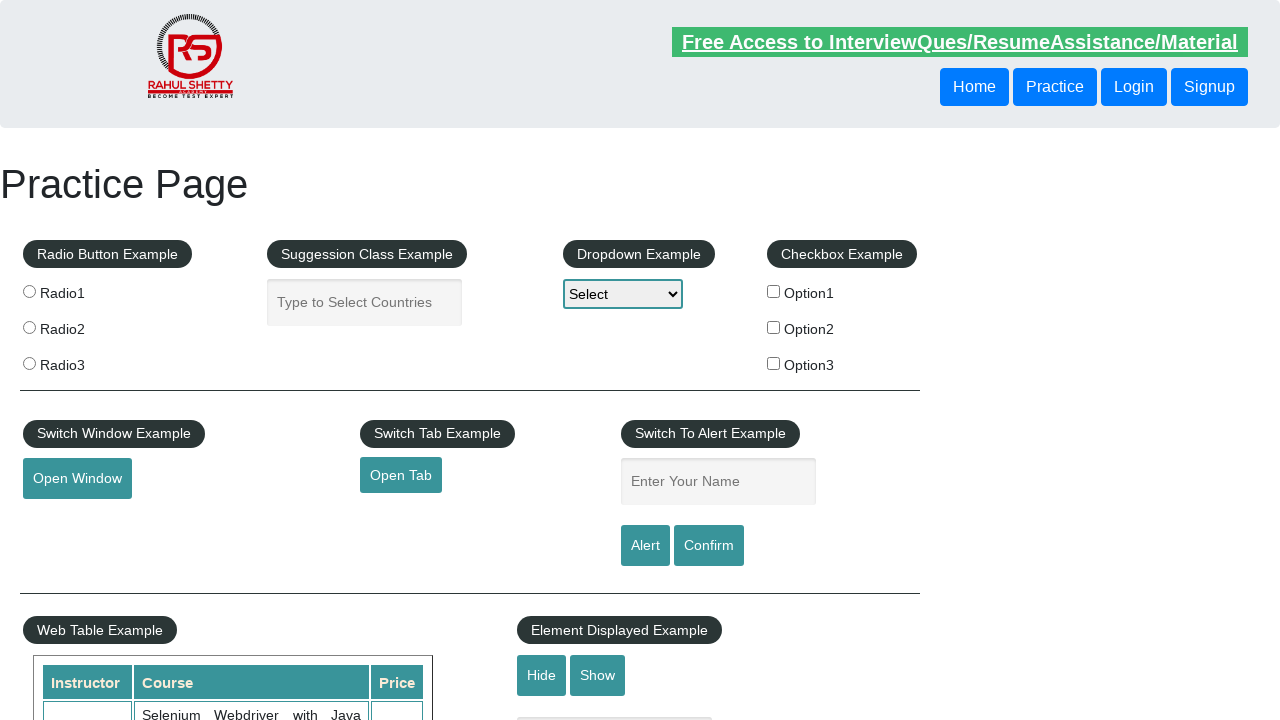

Located first column of footer table
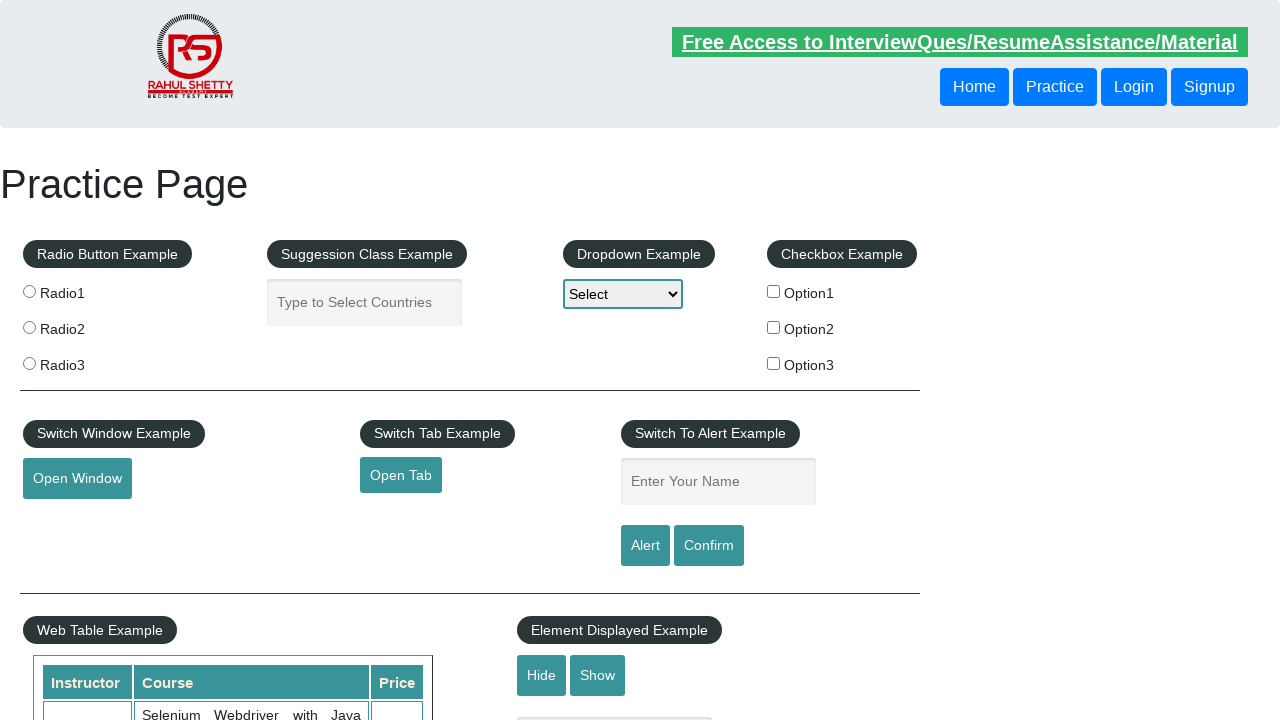

Found 5 links in first column
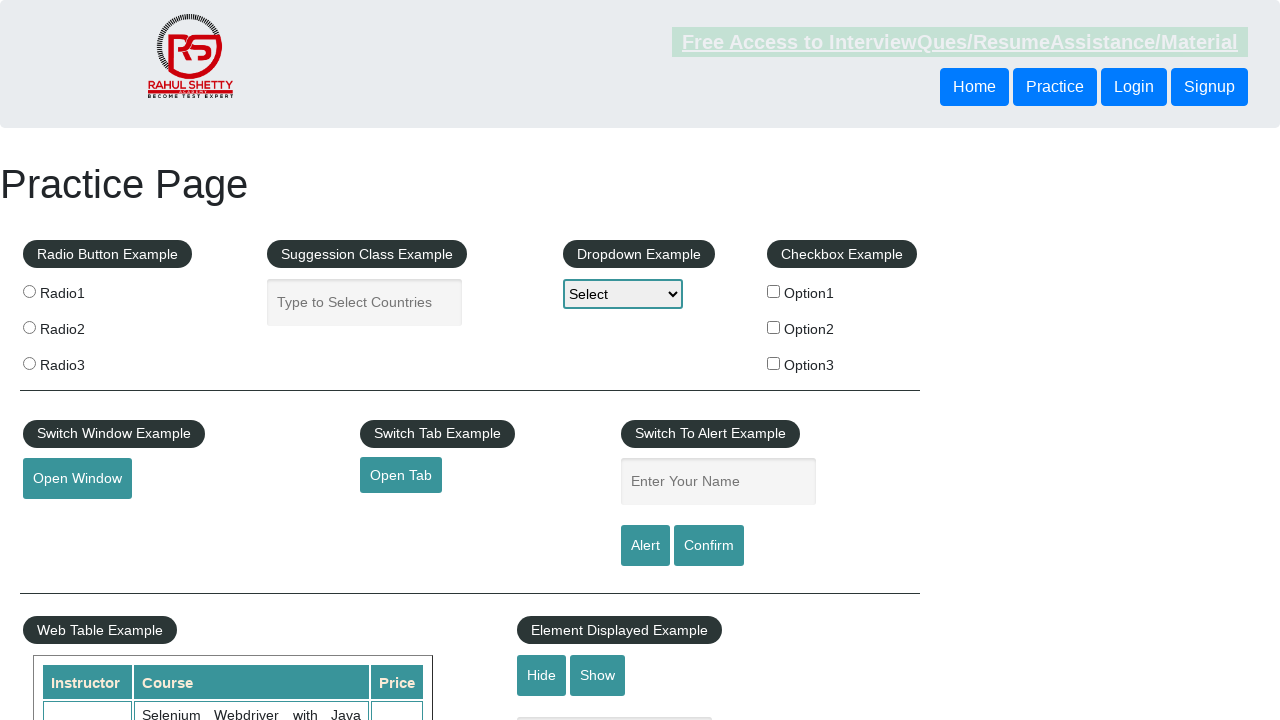

Opened link 1 from first column in new tab using Ctrl+click at (68, 520) on #gf-BIG >> xpath=//table/tbody/tr/td[1]/ul >> a >> nth=1
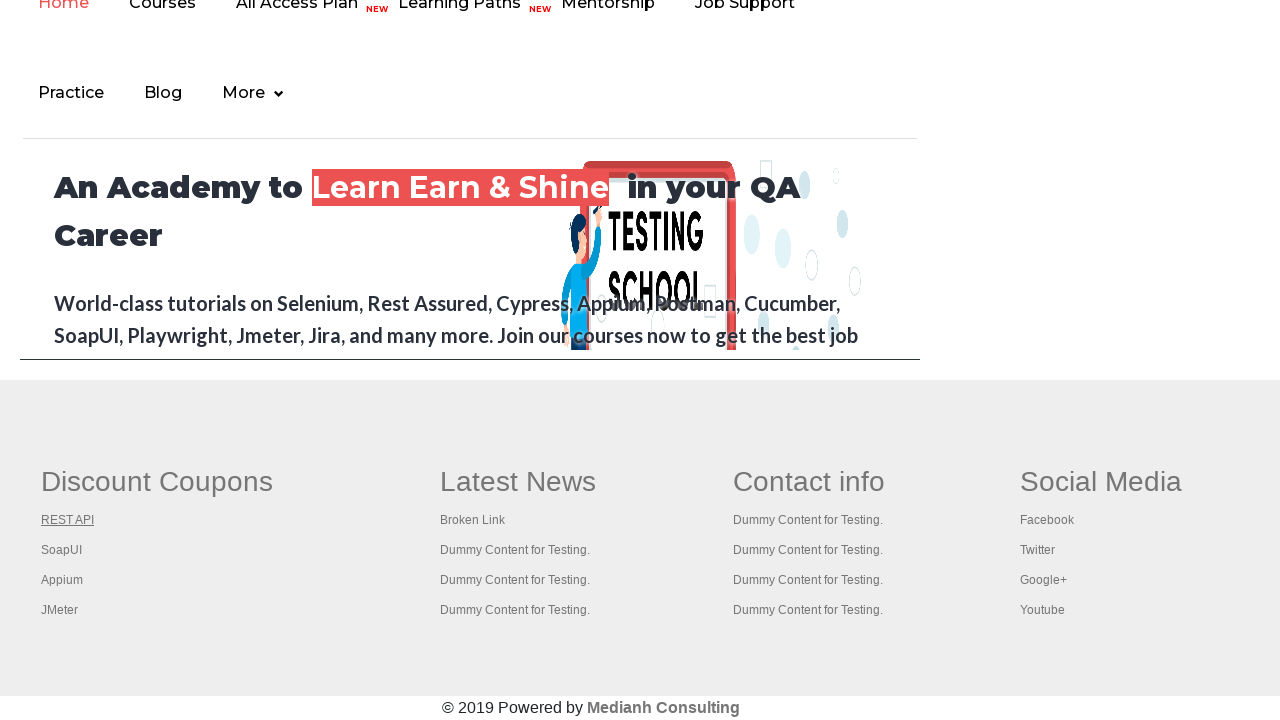

Opened link 2 from first column in new tab using Ctrl+click at (62, 550) on #gf-BIG >> xpath=//table/tbody/tr/td[1]/ul >> a >> nth=2
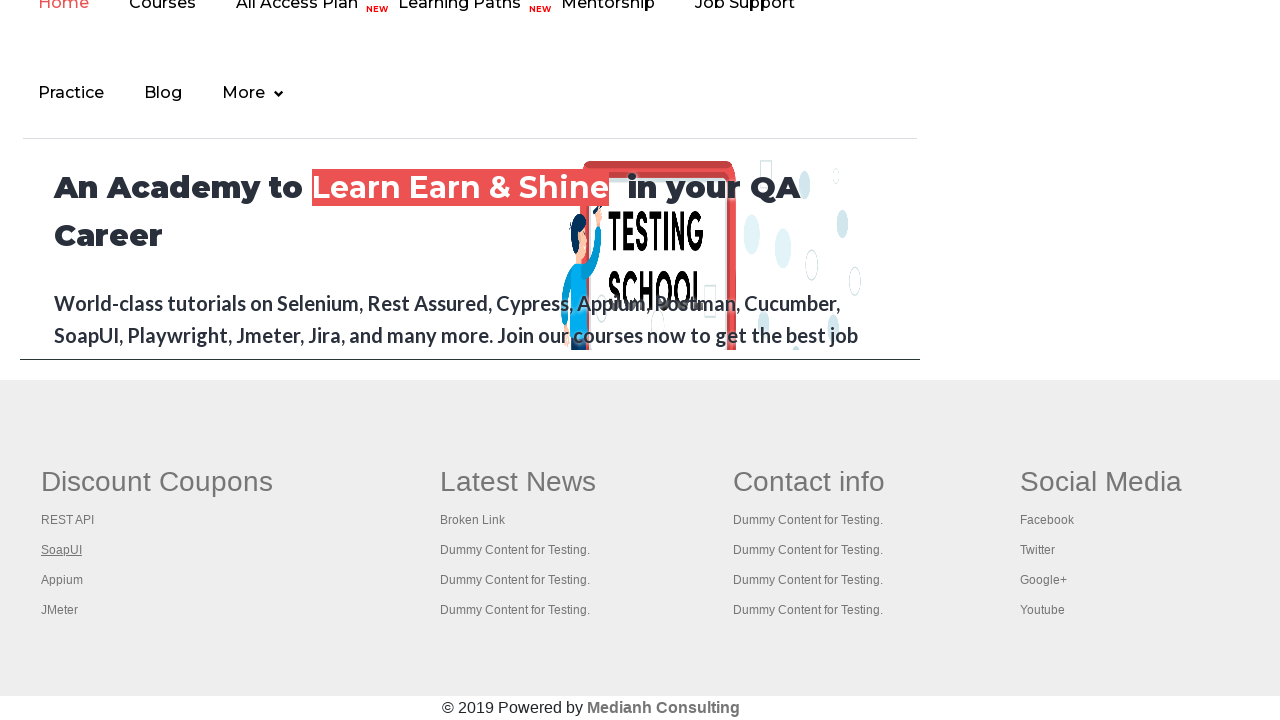

Opened link 3 from first column in new tab using Ctrl+click at (62, 580) on #gf-BIG >> xpath=//table/tbody/tr/td[1]/ul >> a >> nth=3
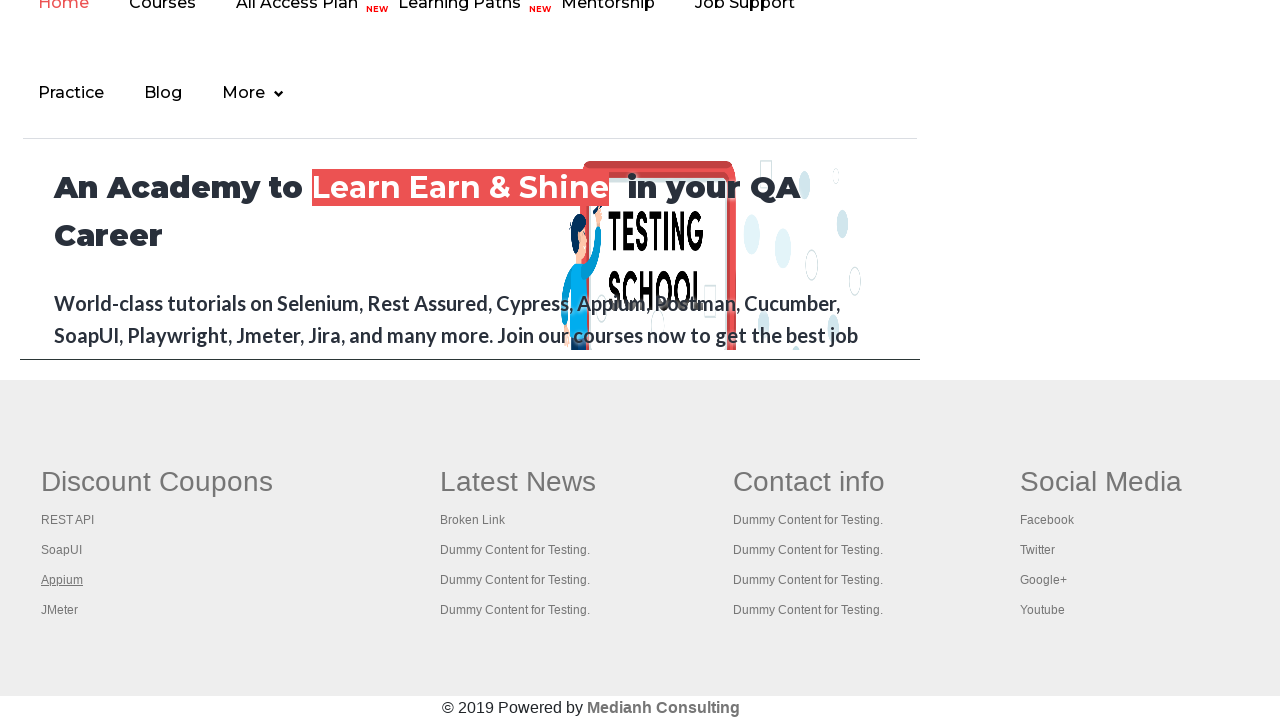

Opened link 4 from first column in new tab using Ctrl+click at (60, 610) on #gf-BIG >> xpath=//table/tbody/tr/td[1]/ul >> a >> nth=4
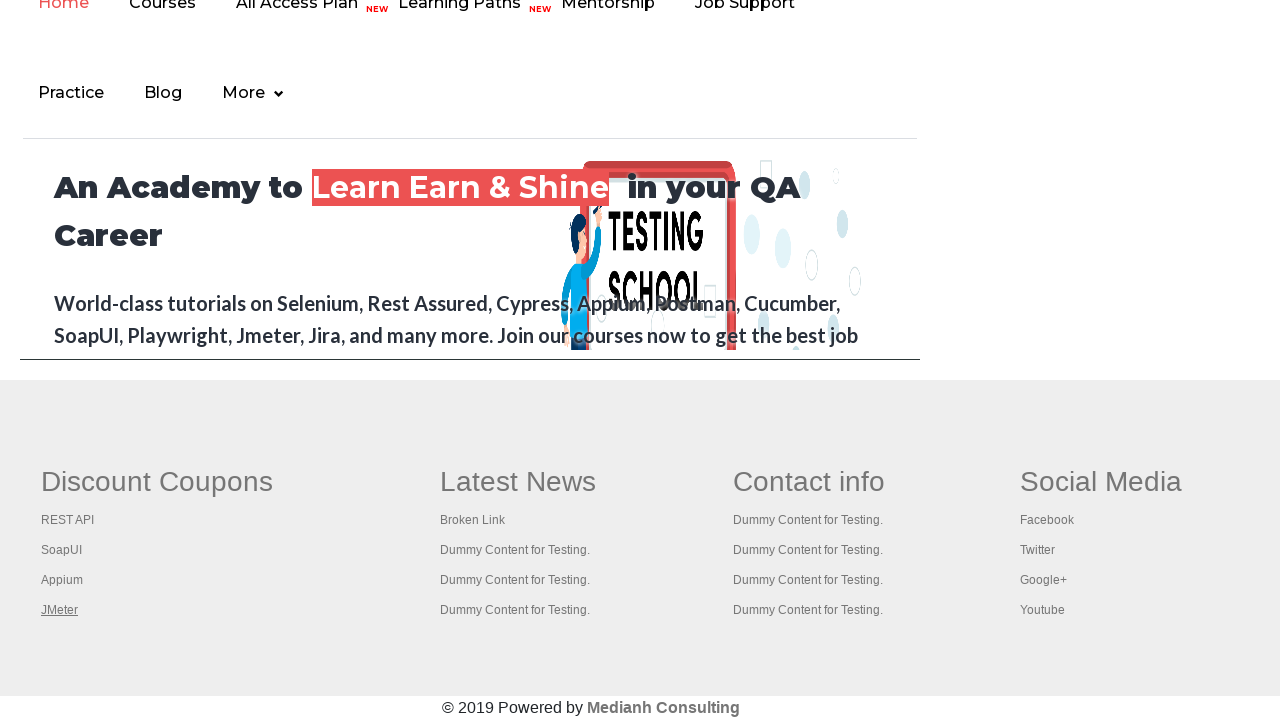

Waited 4 seconds for new tabs to open
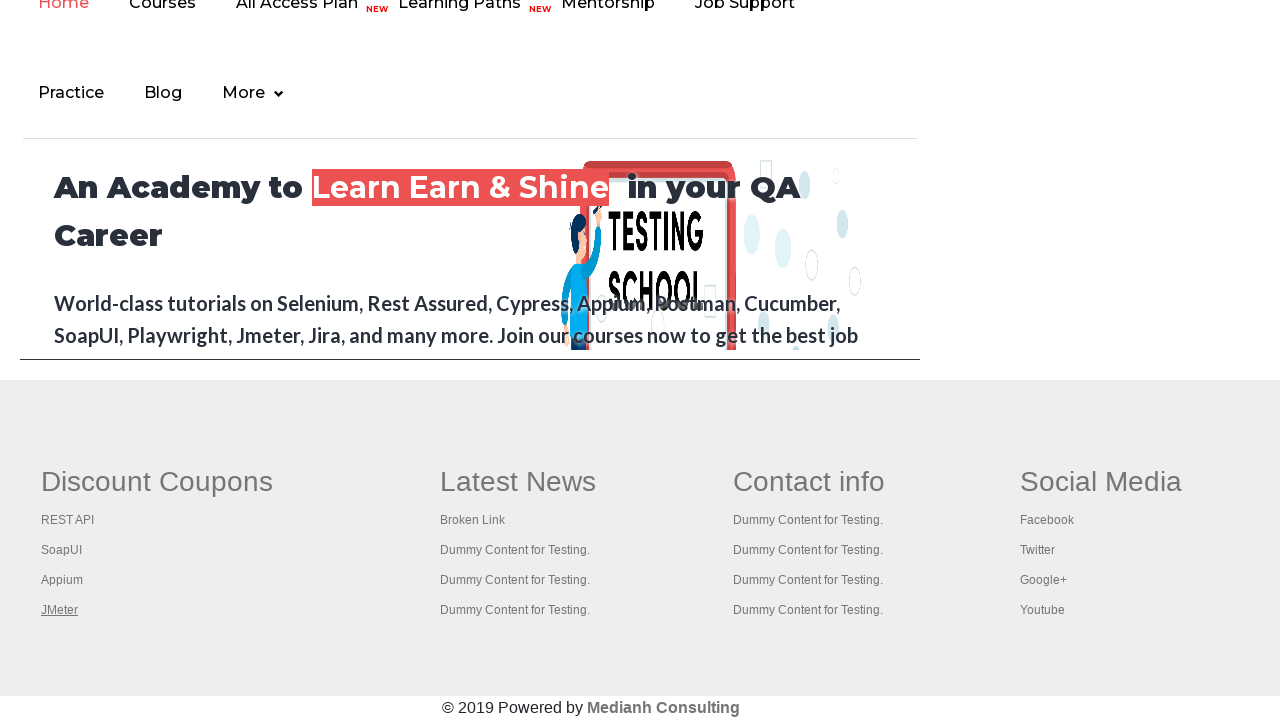

Retrieved all open pages/tabs - total of 5 pages
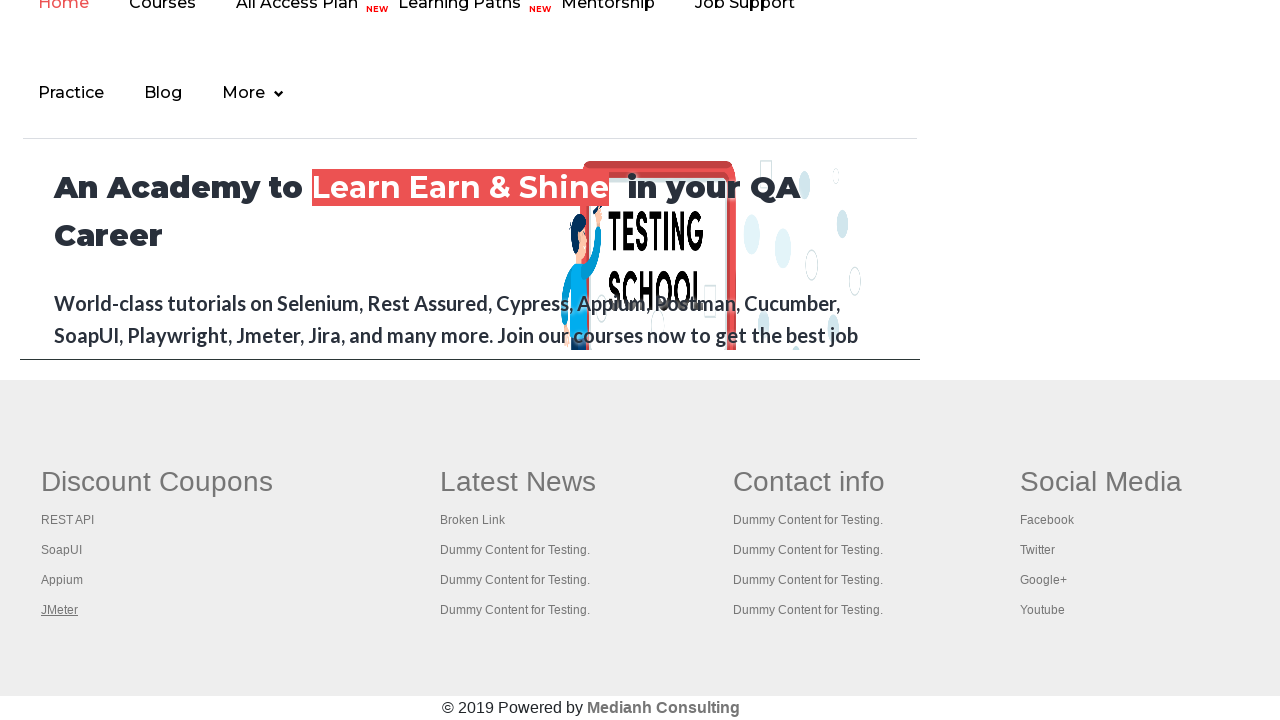

Retrieved title of page: 'Practice Page'
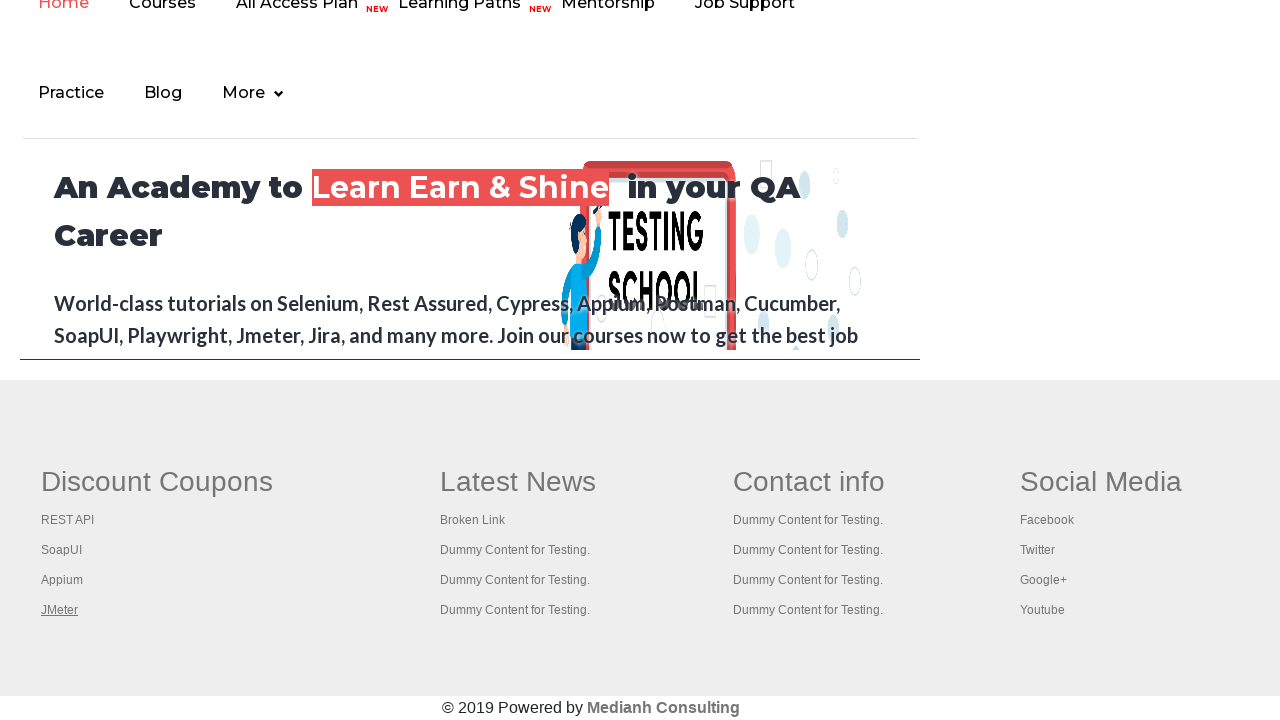

Retrieved title of page: 'REST API Tutorial'
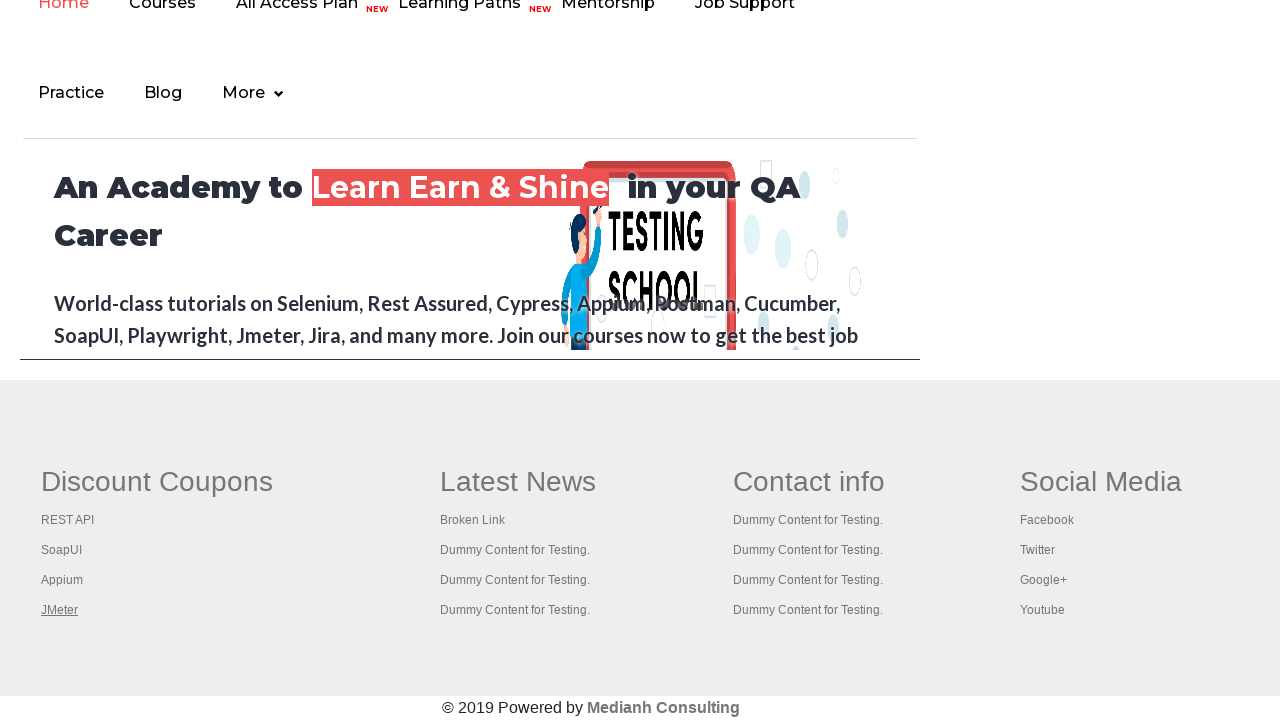

Retrieved title of page: 'The World’s Most Popular API Testing Tool | SoapUI'
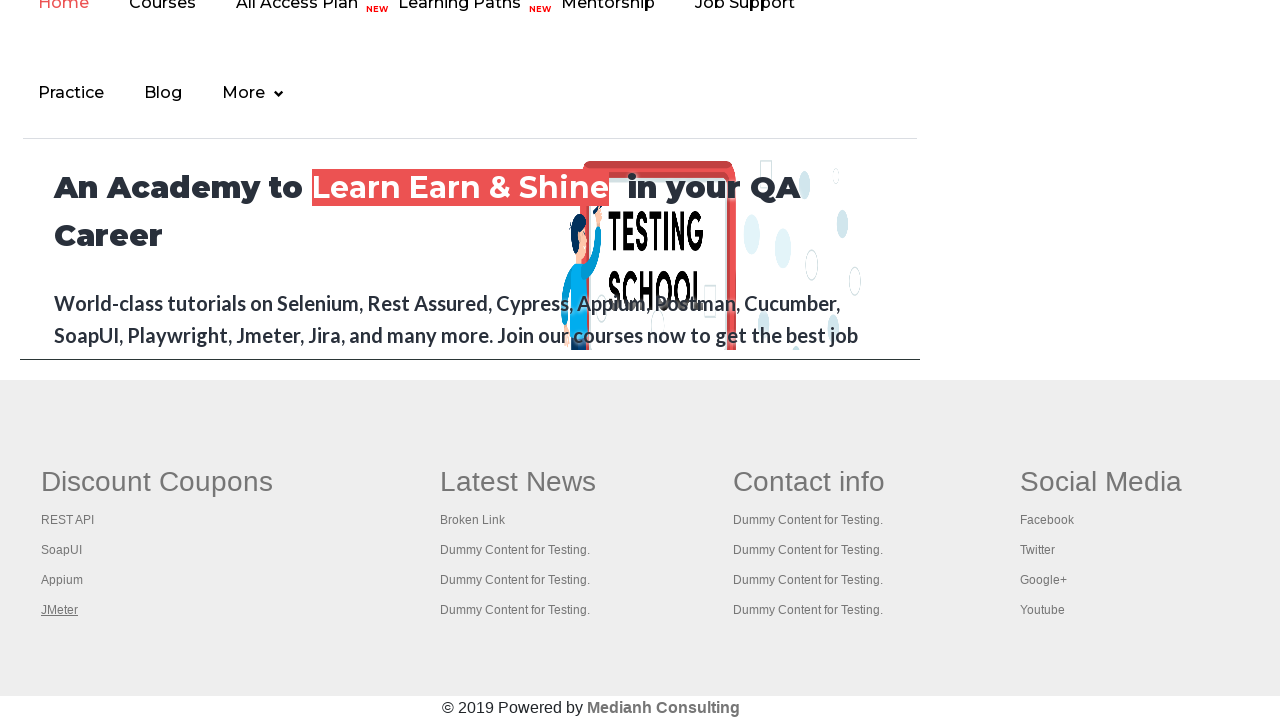

Retrieved title of page: 'Appium tutorial for Mobile Apps testing | RahulShetty Academy | Rahul'
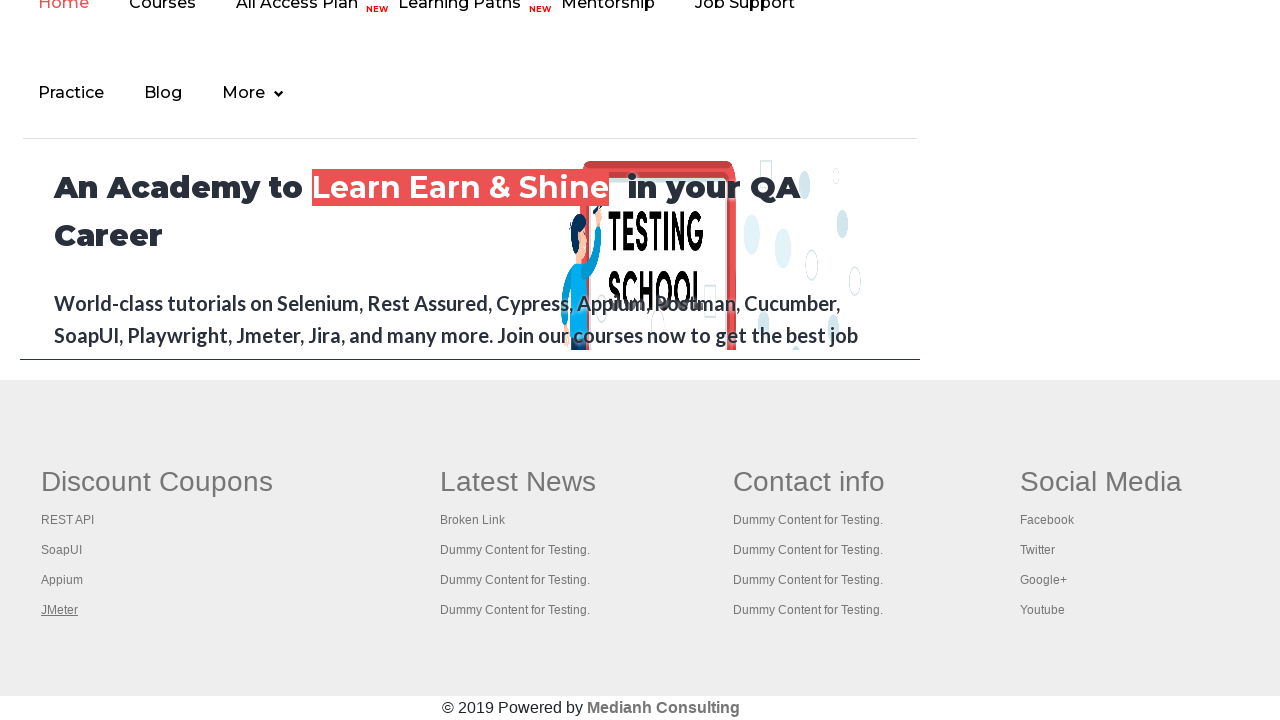

Retrieved title of page: 'Apache JMeter - Apache JMeter™'
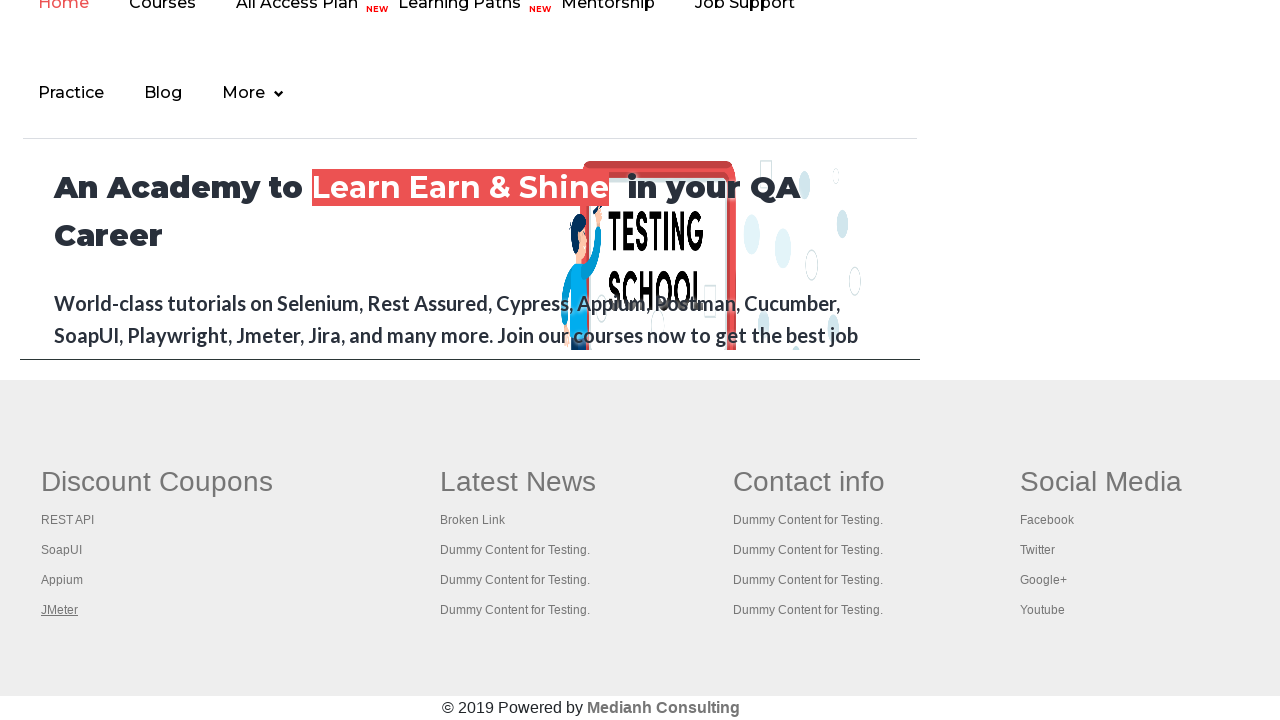

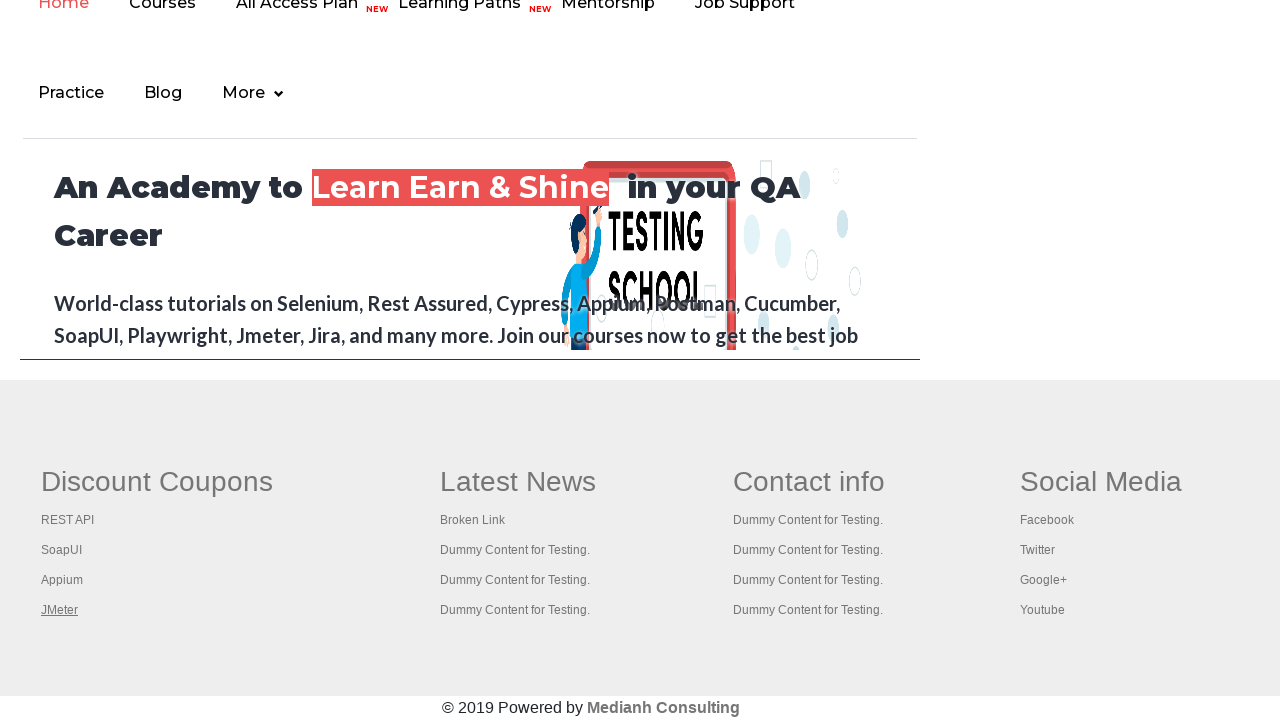